Tests "Addition" obstacle by reading two random numbers from the page, calculating their sum, and entering the result.

Starting URL: https://obstaclecourse.tricentis.com/Obstacles/78264

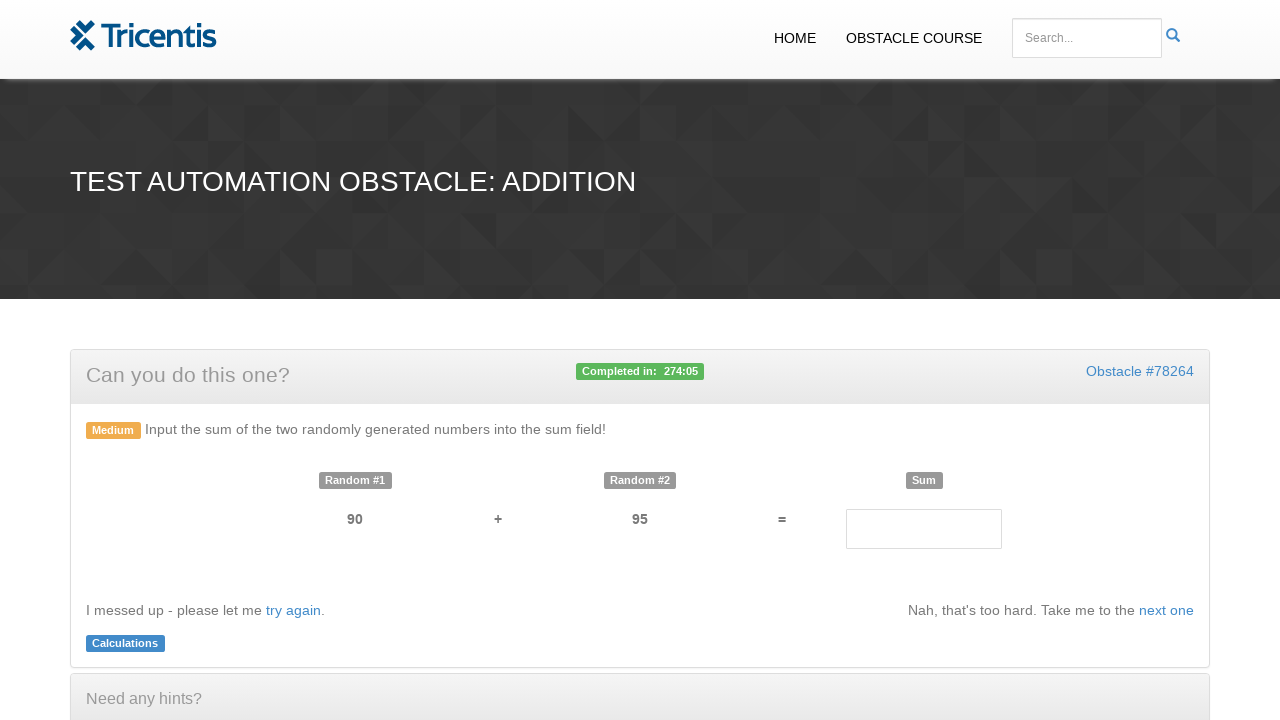

Navigated to Addition obstacle course page
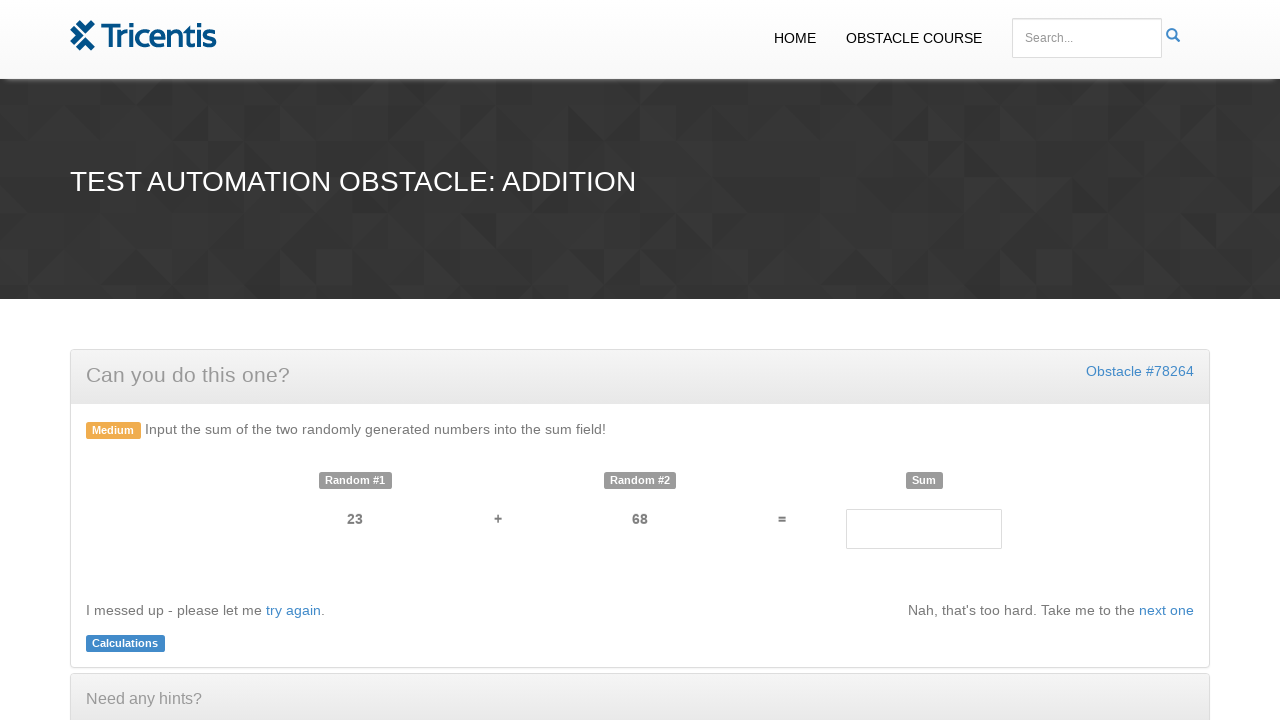

Read first random number: 23
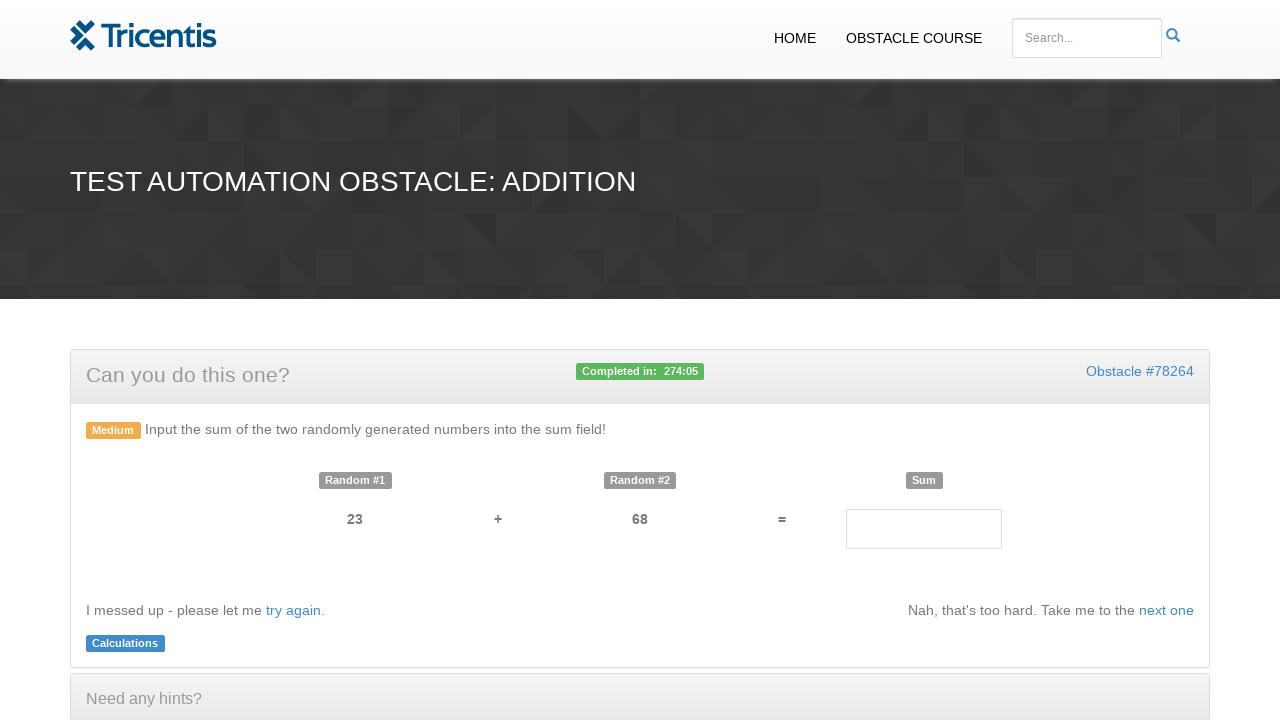

Read second random number: 68
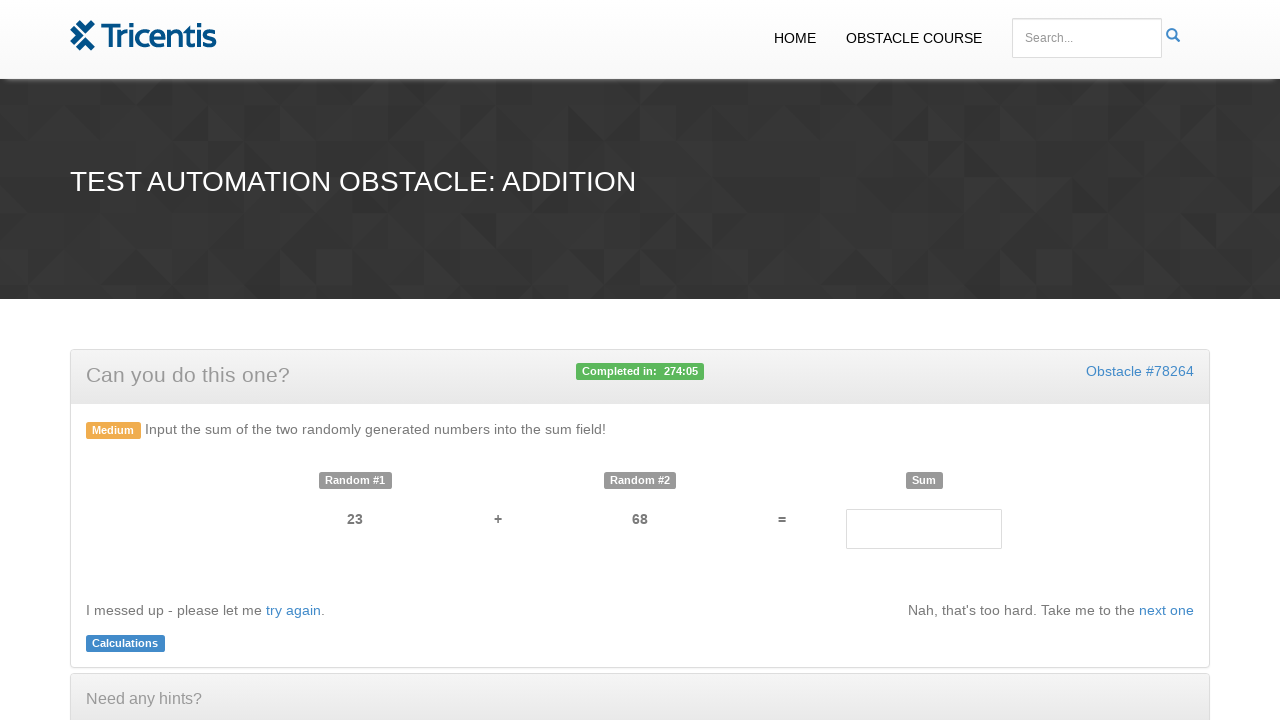

Calculated sum: 23 + 68 = 91
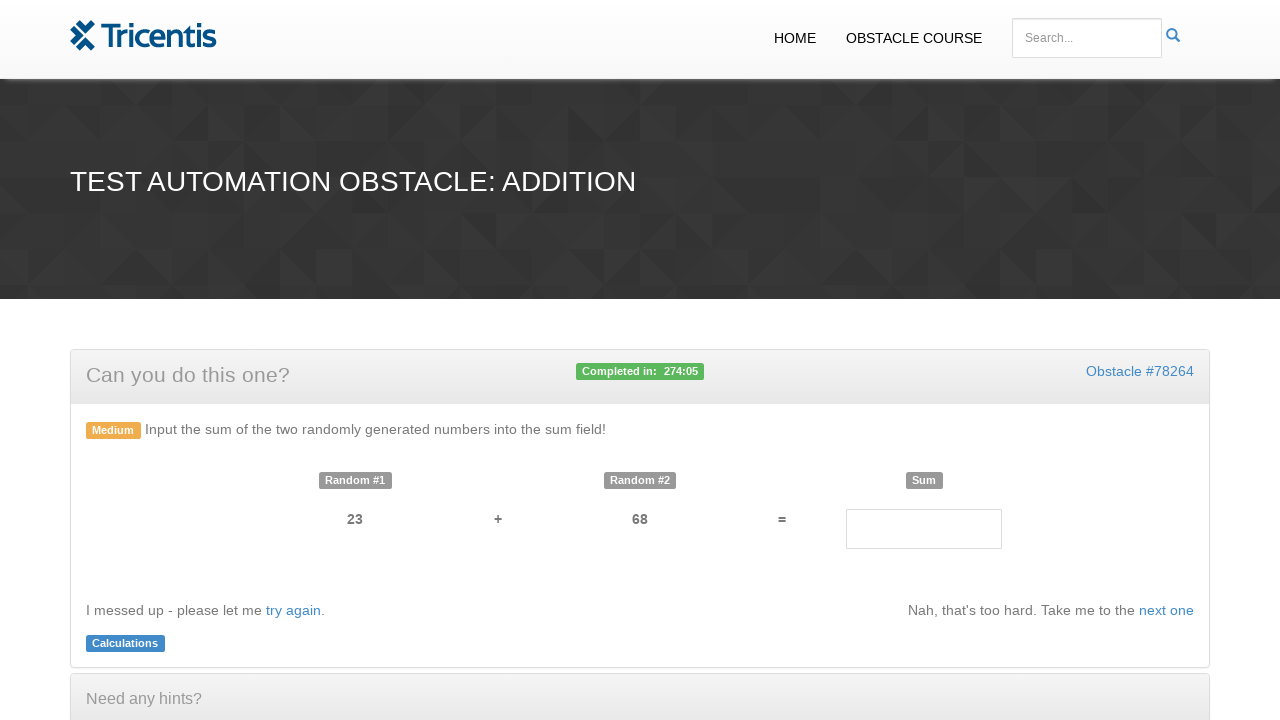

Entered result '91' into the result field on #result
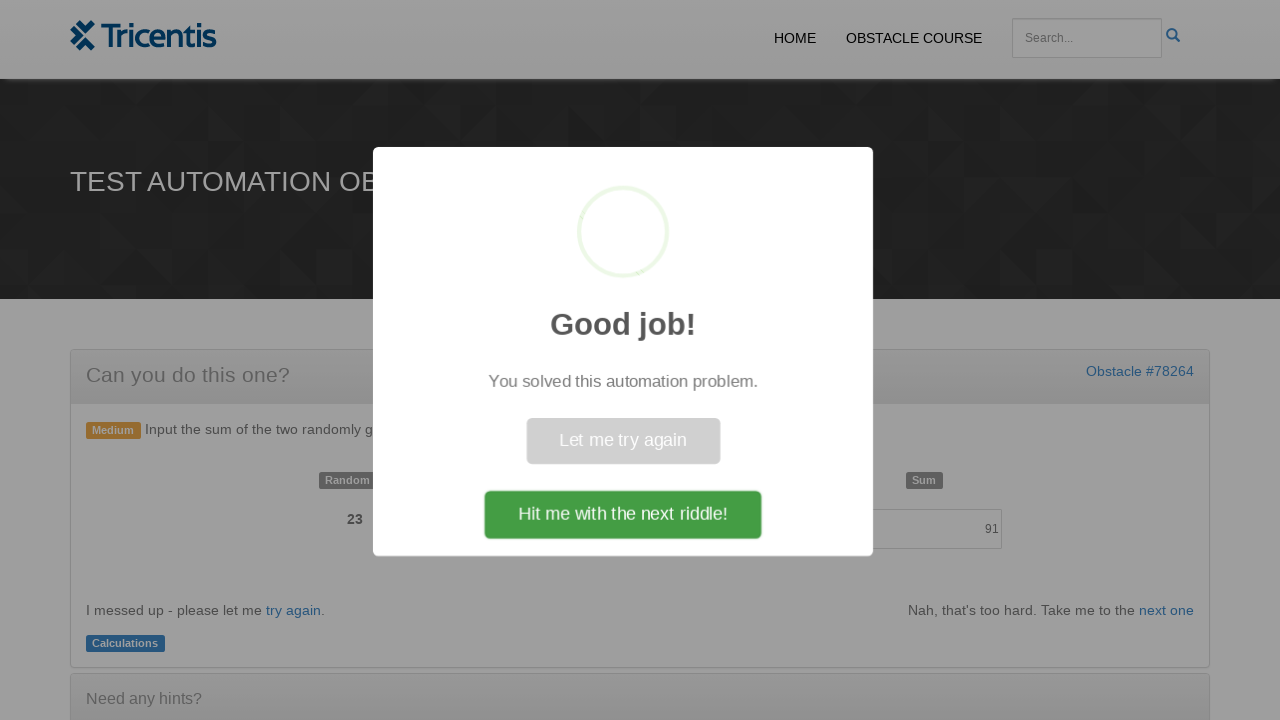

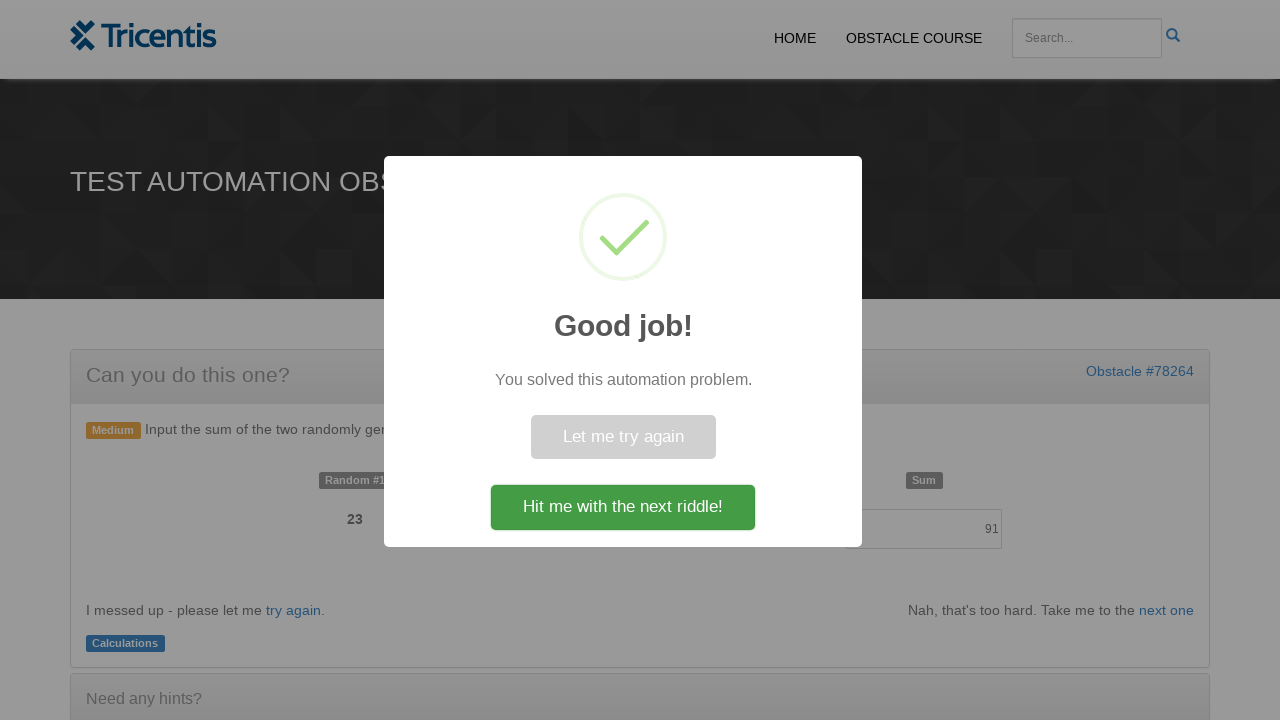